Navigates to an LMS homepage and clicks on "All Courses" link to view the course listing, then verifies that courses are displayed on the page.

Starting URL: https://alchemy.hguy.co/lms

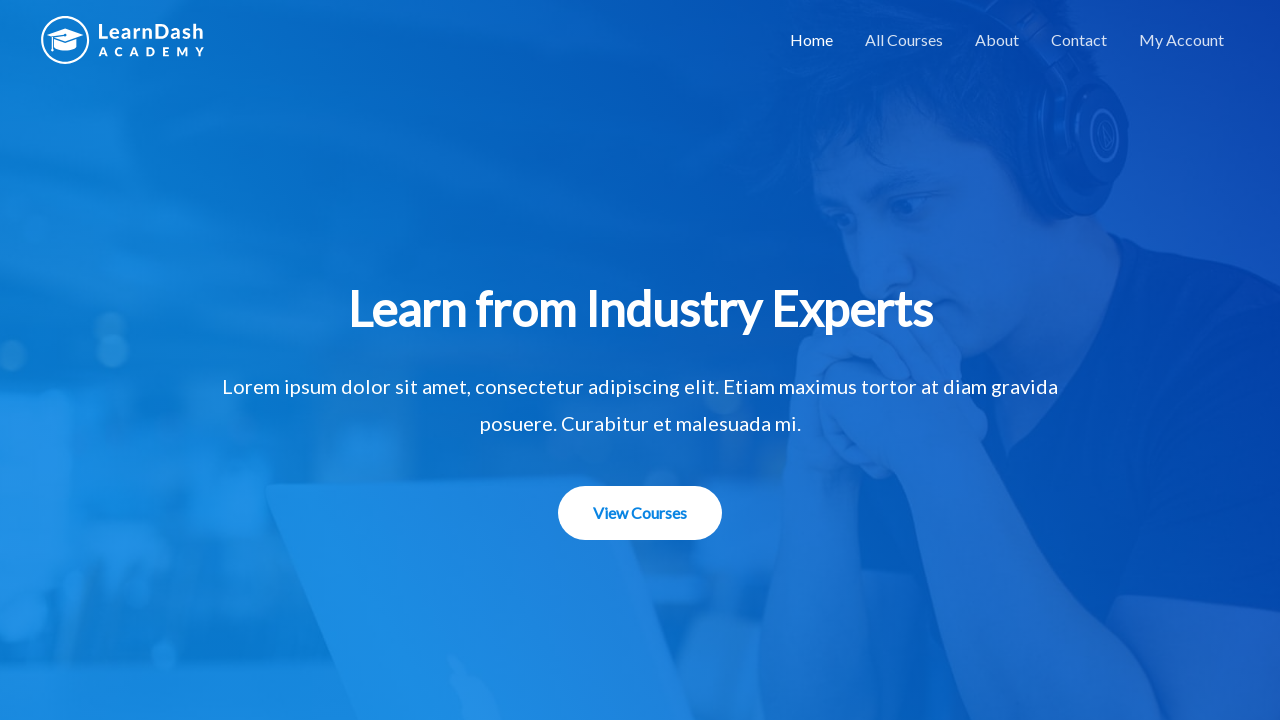

Navigated to LMS homepage at https://alchemy.hguy.co/lms
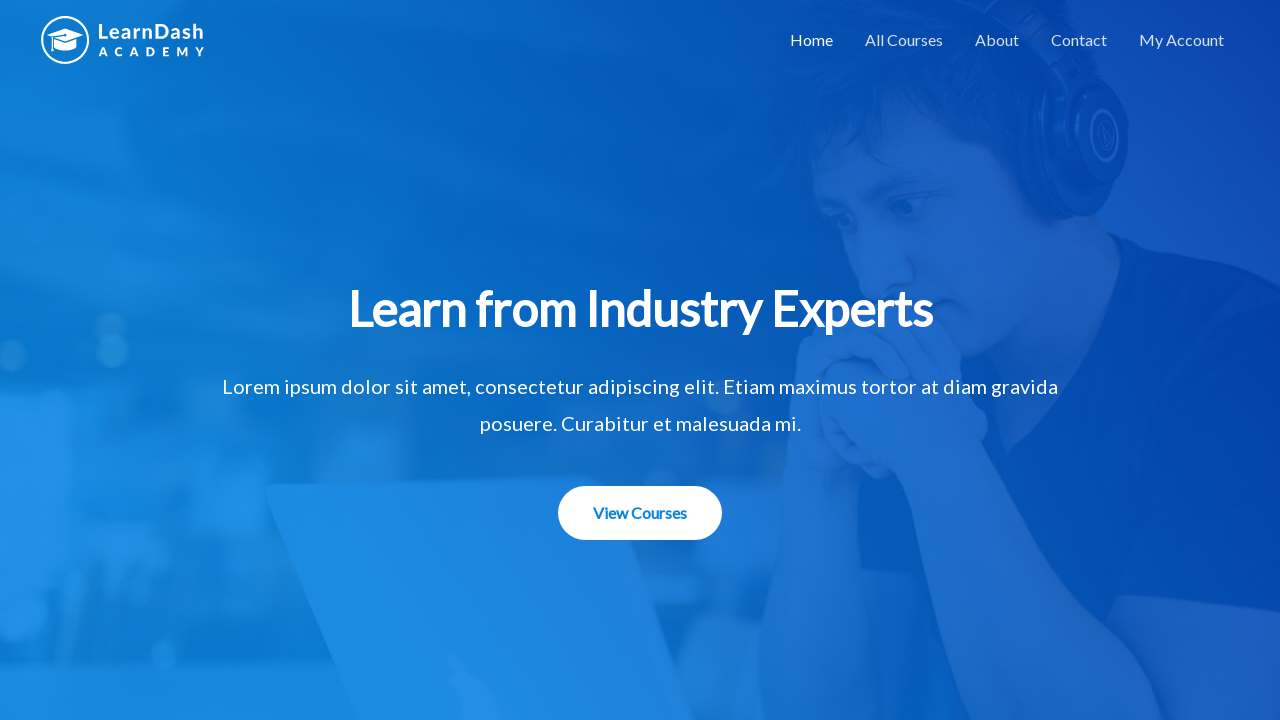

Clicked on 'All Courses' link at (904, 40) on text=All Courses
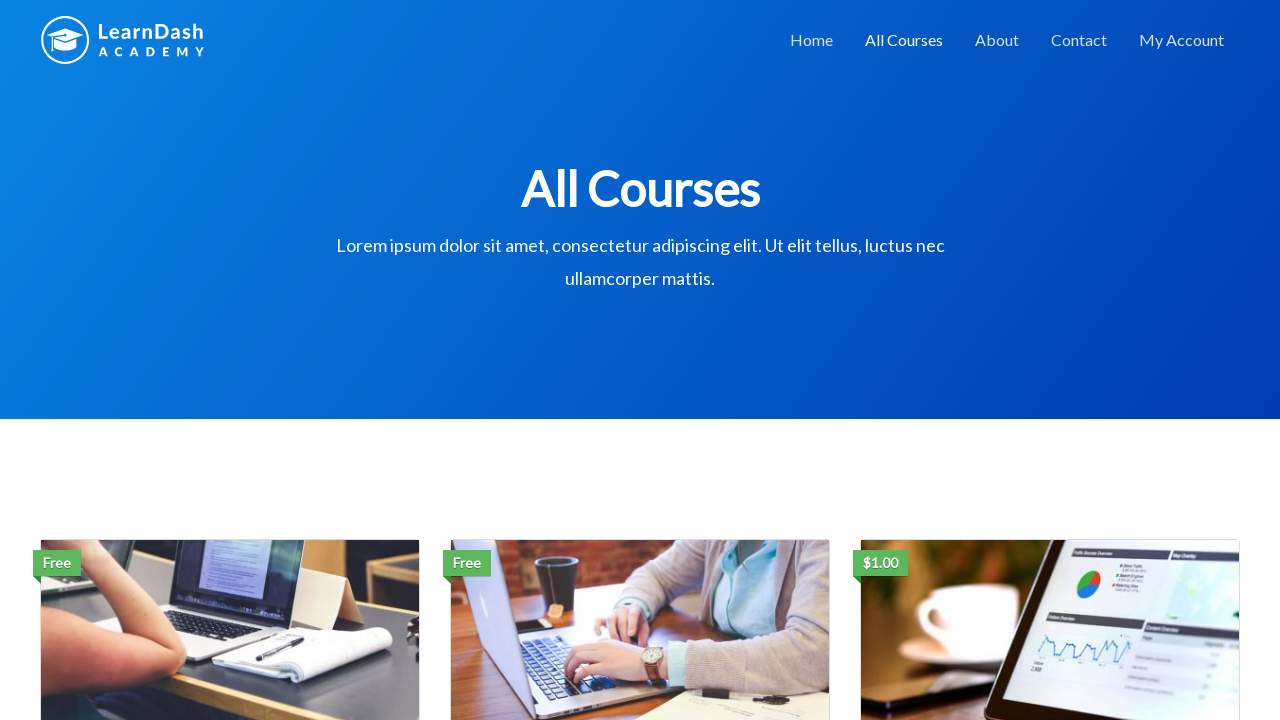

Course list container loaded
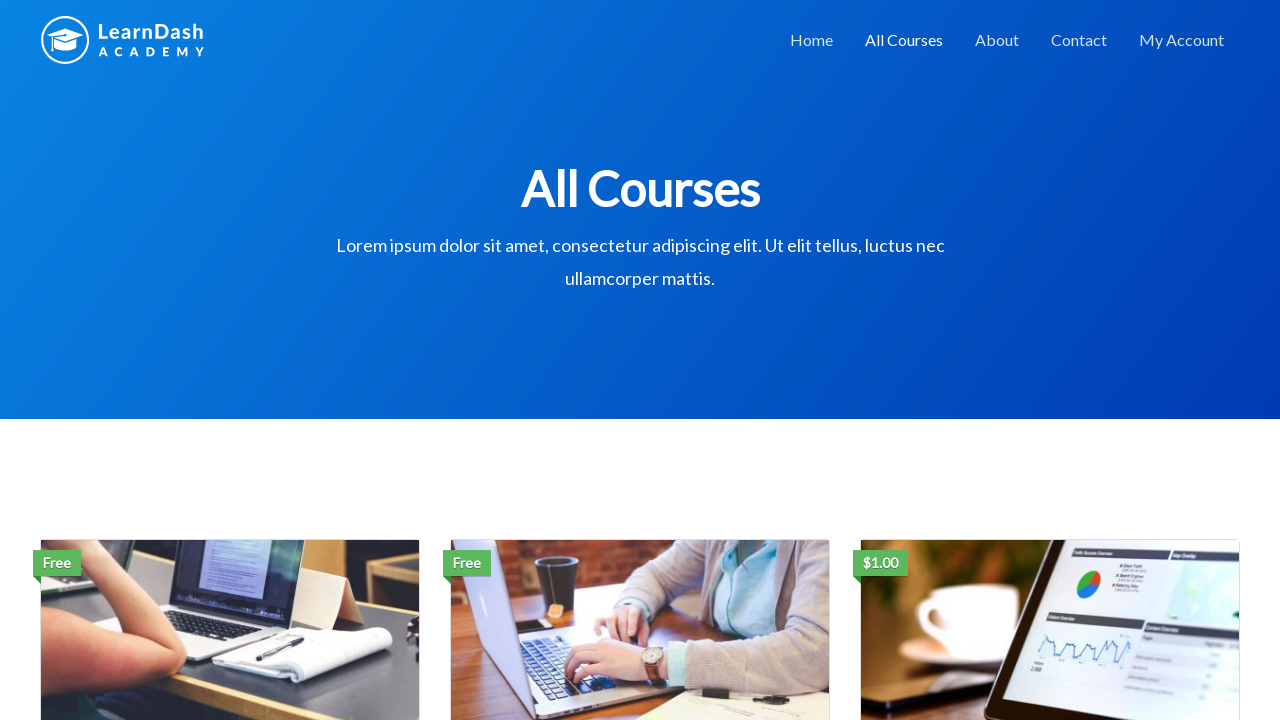

Verified that courses are displayed on the page
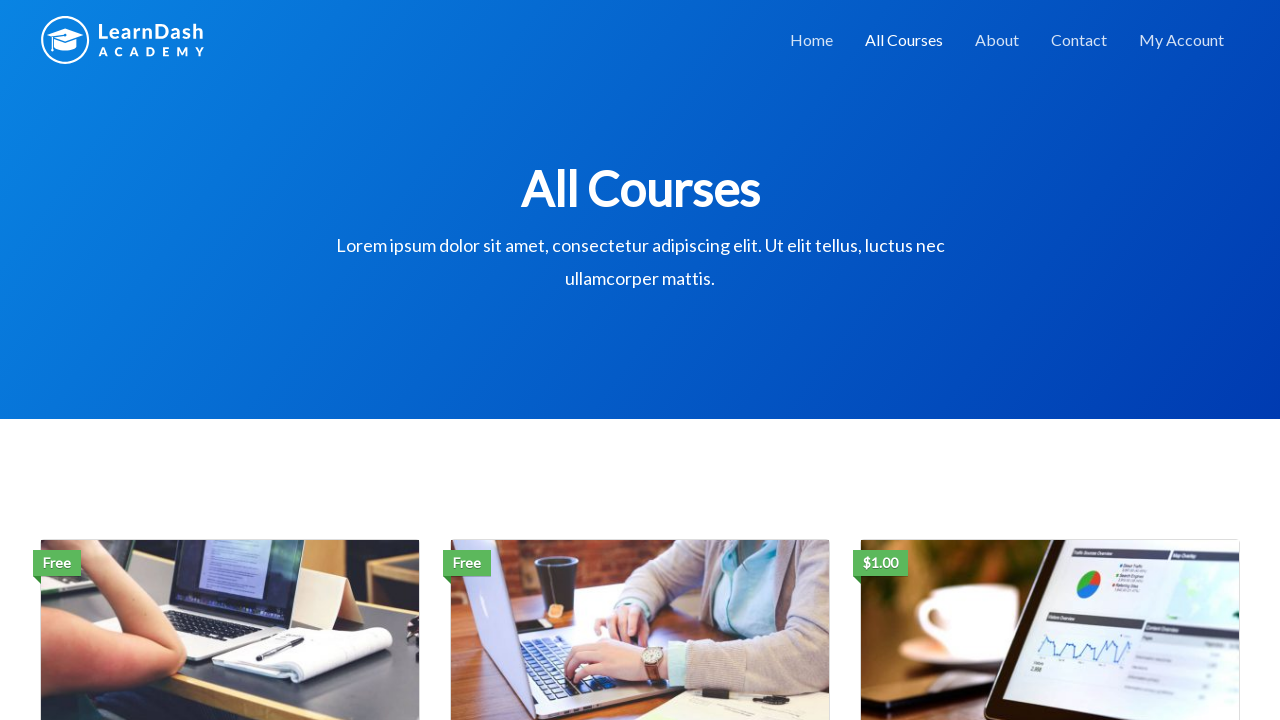

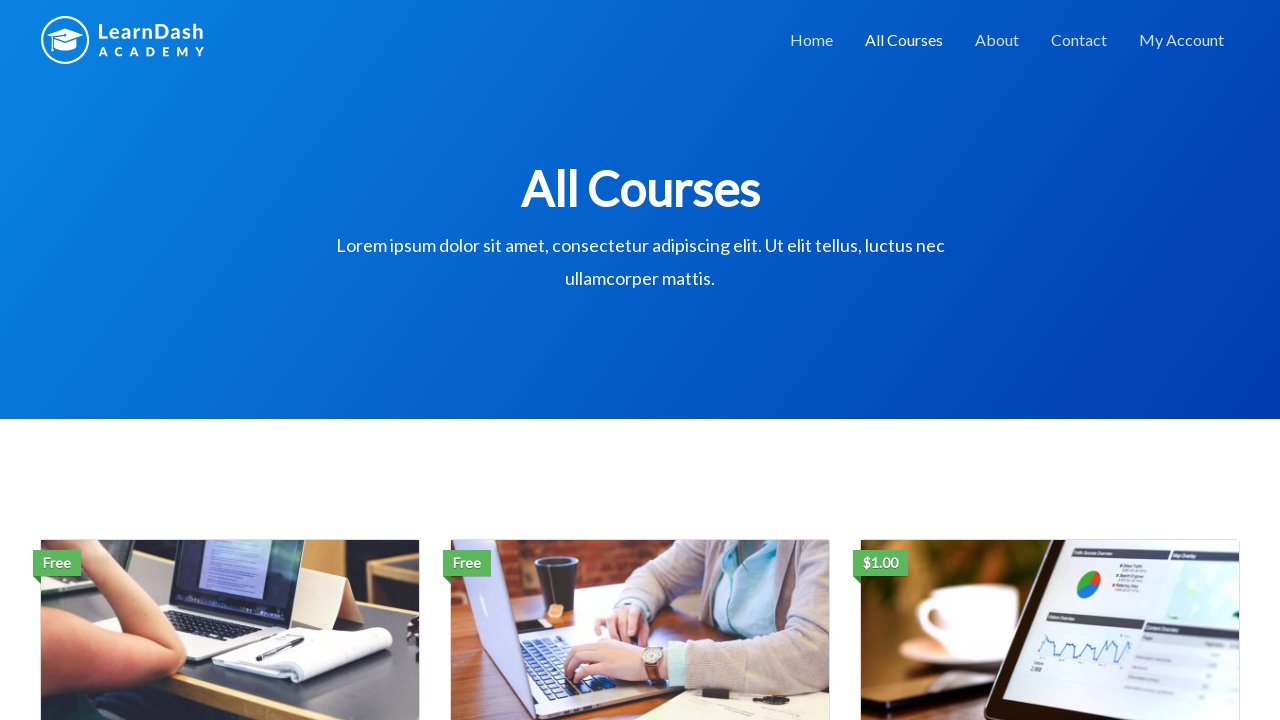